Tests login failure with locked out user credentials

Starting URL: https://www.saucedemo.com/

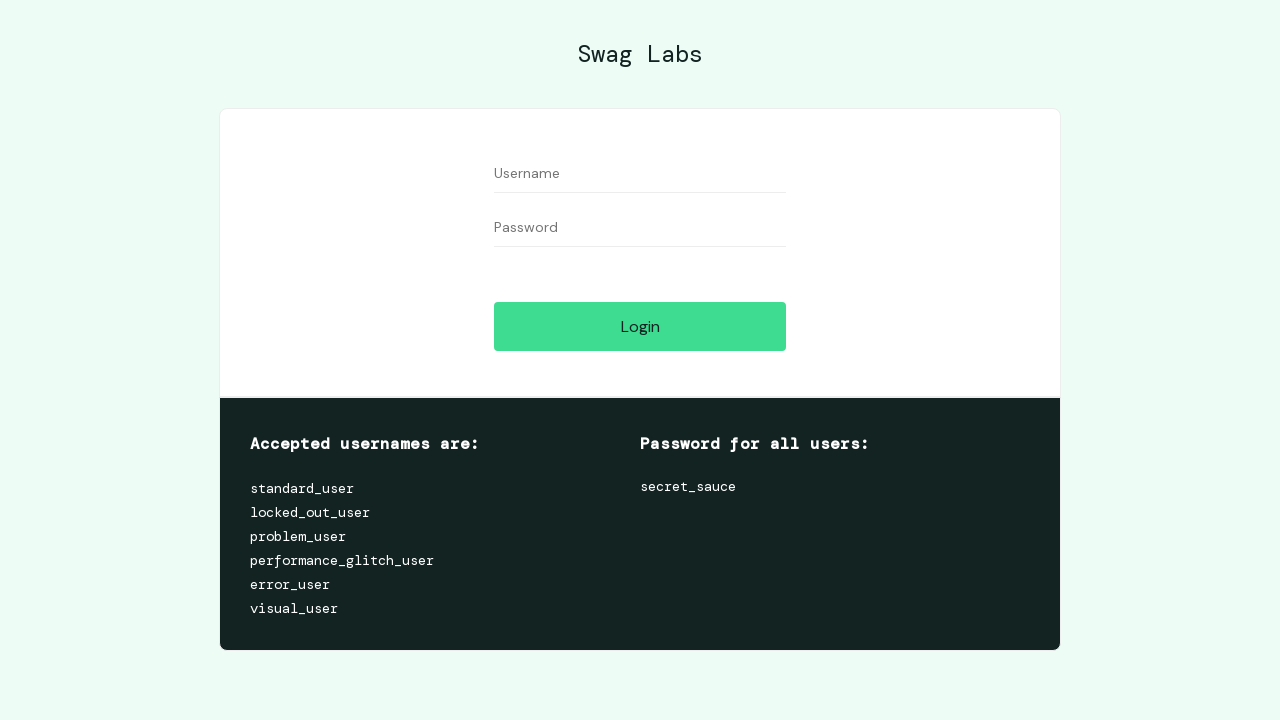

Filled username field with locked_out_user on #user-name
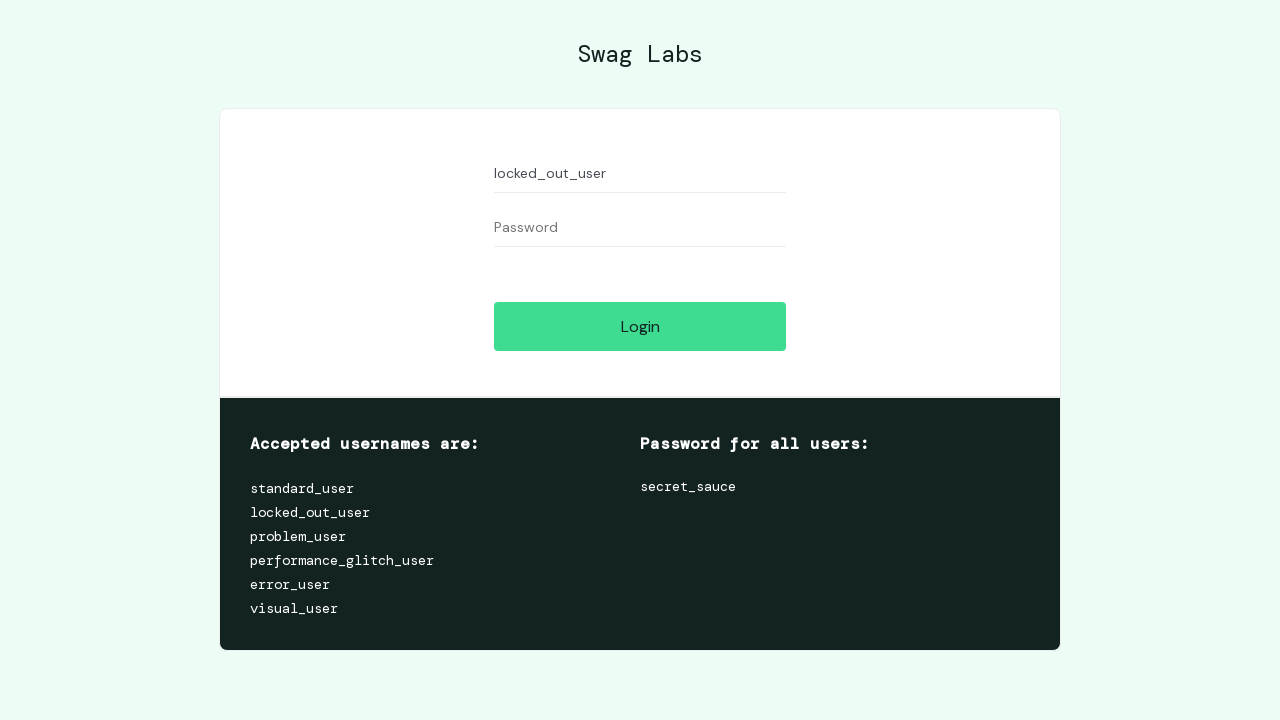

Filled password field with secret_sauce on #password
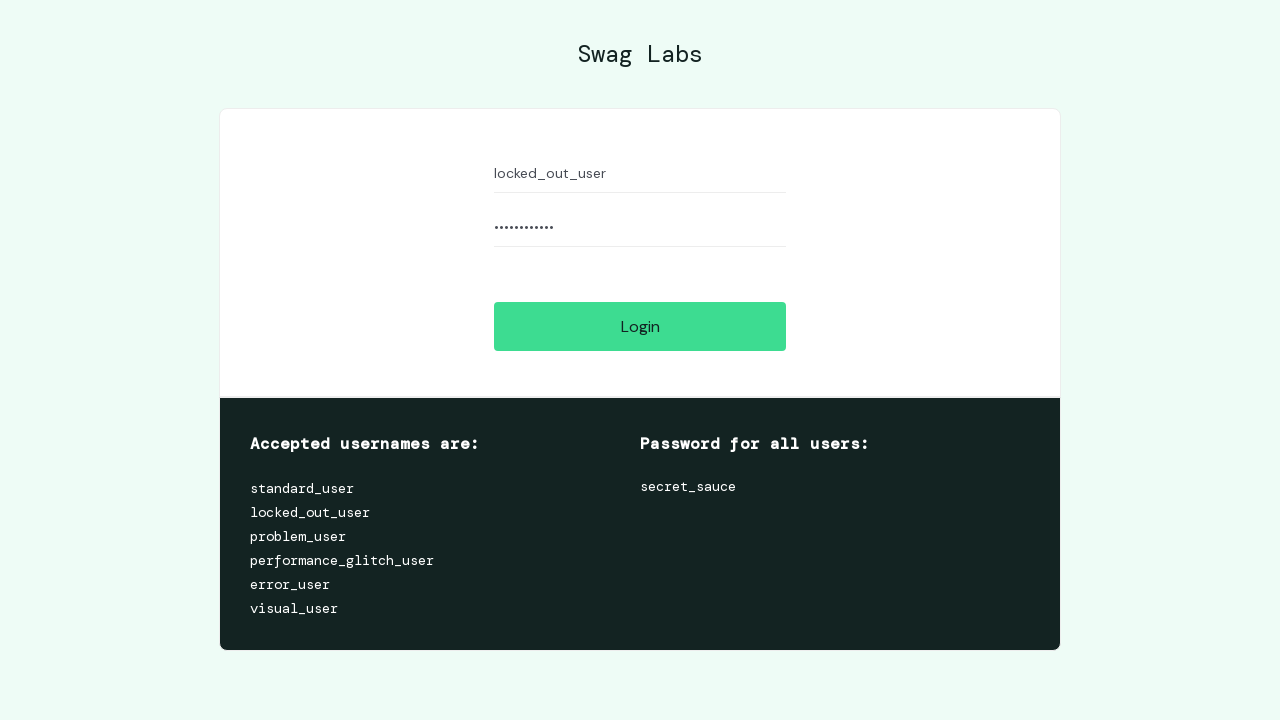

Clicked login button at (640, 326) on #login-button
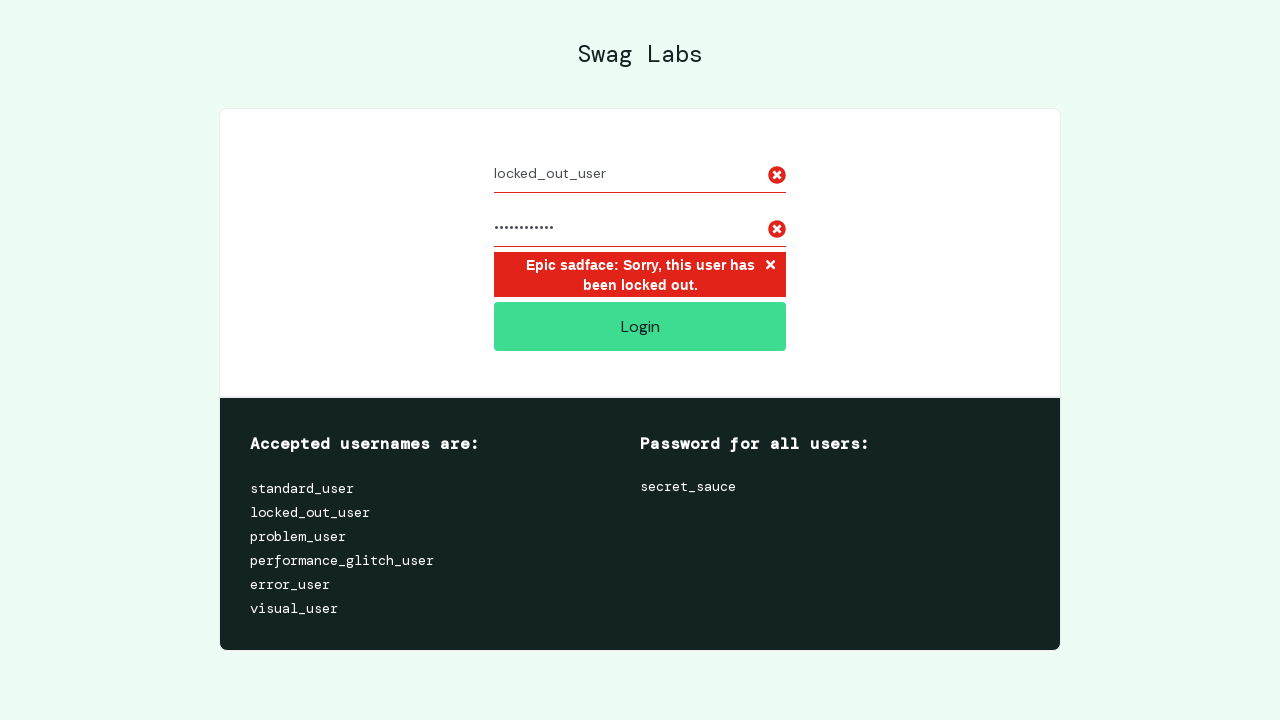

Located error message element
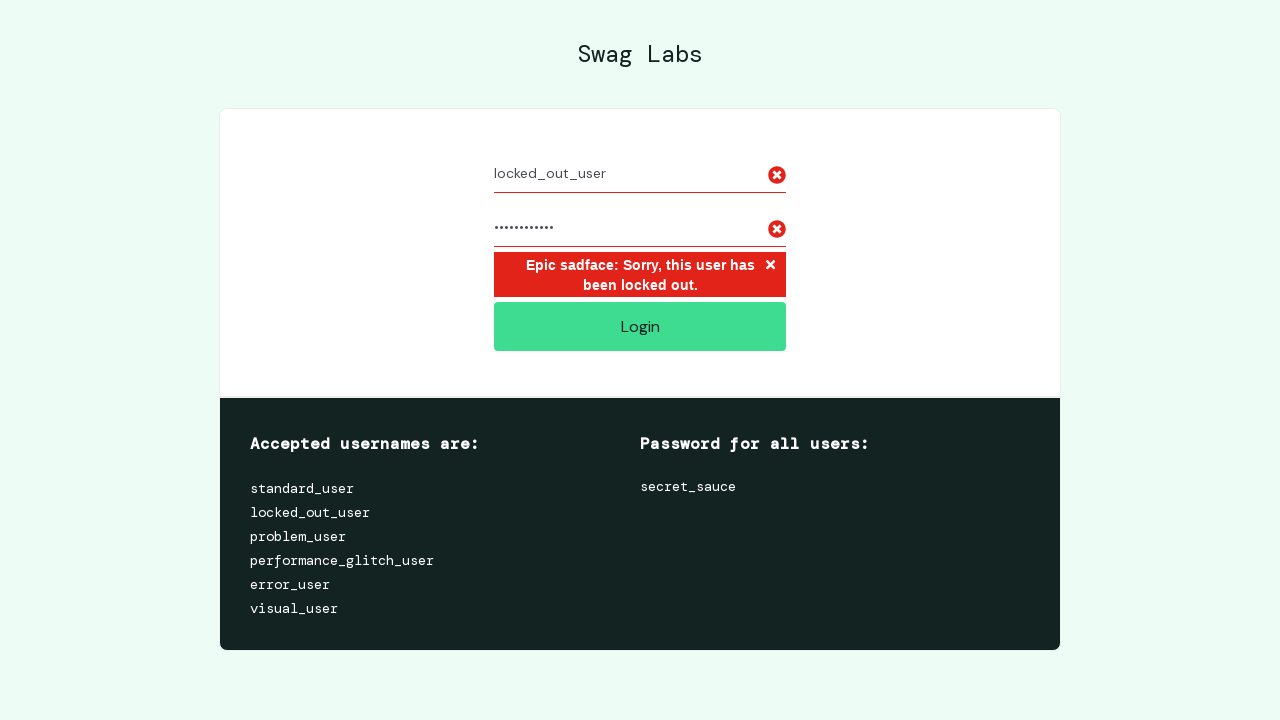

Verified error message text: 'Epic sadface: Sorry, this user has been locked out.'
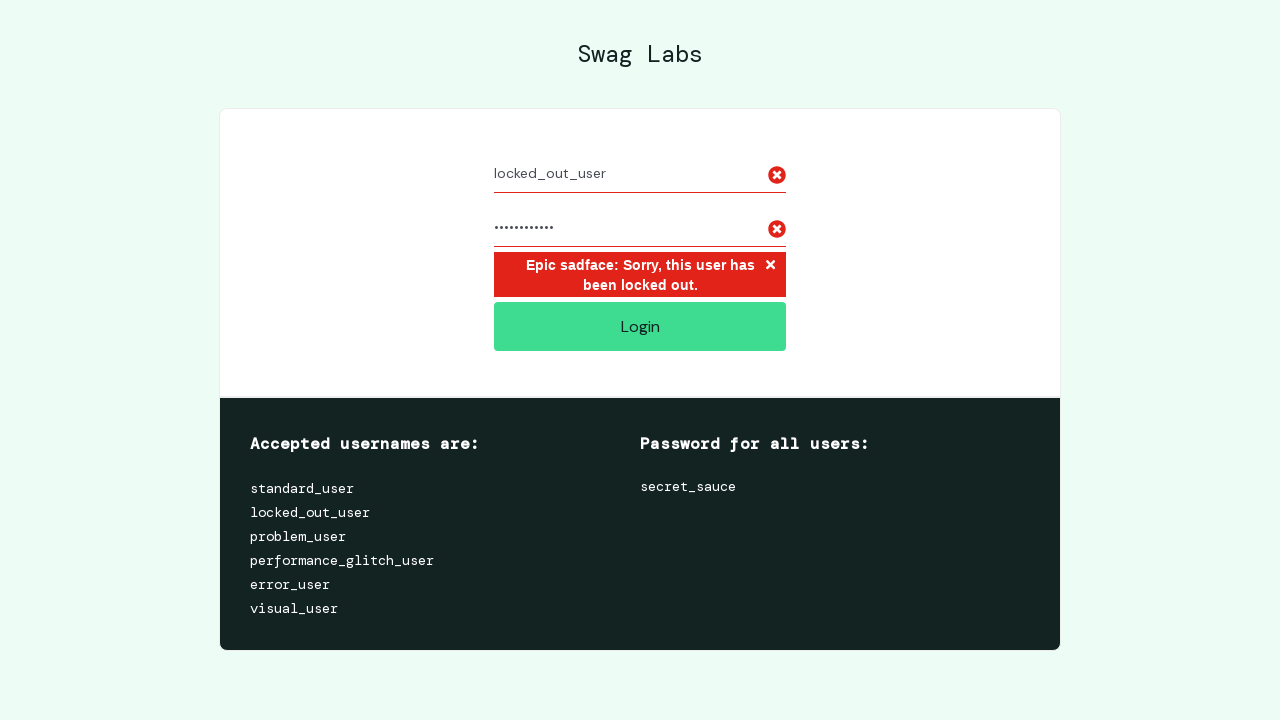

Verified user was not redirected to inventory page
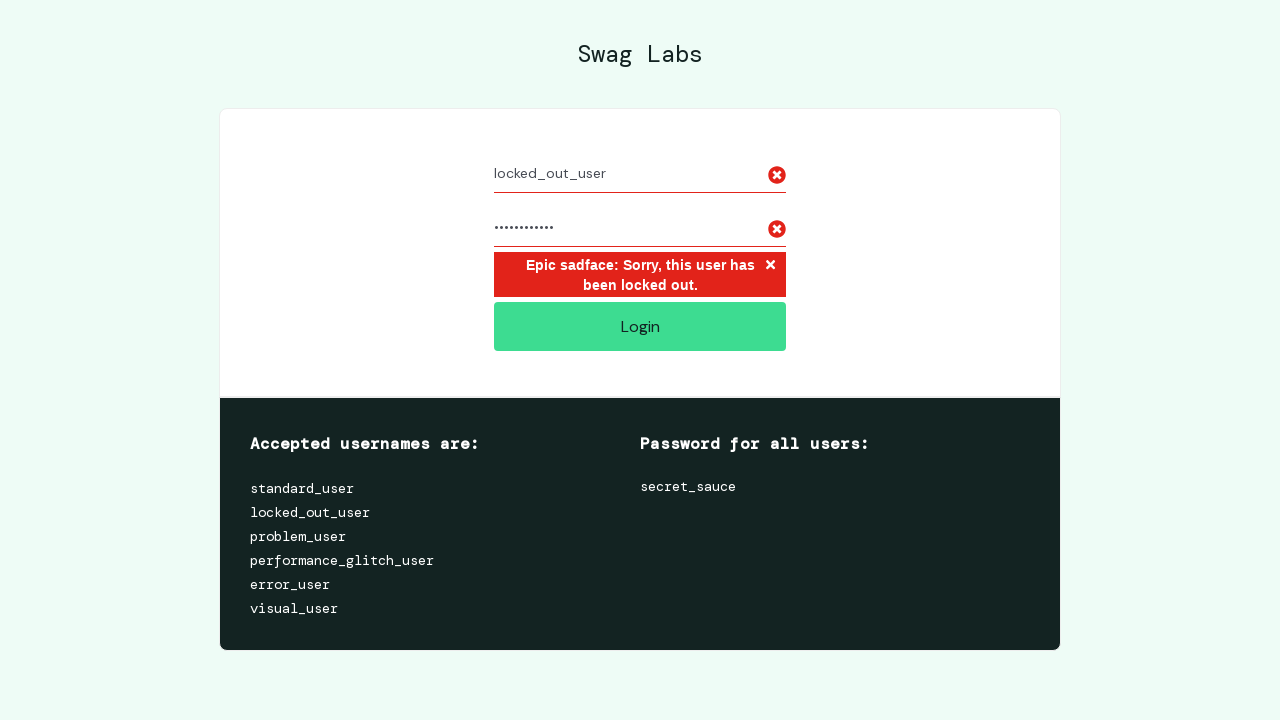

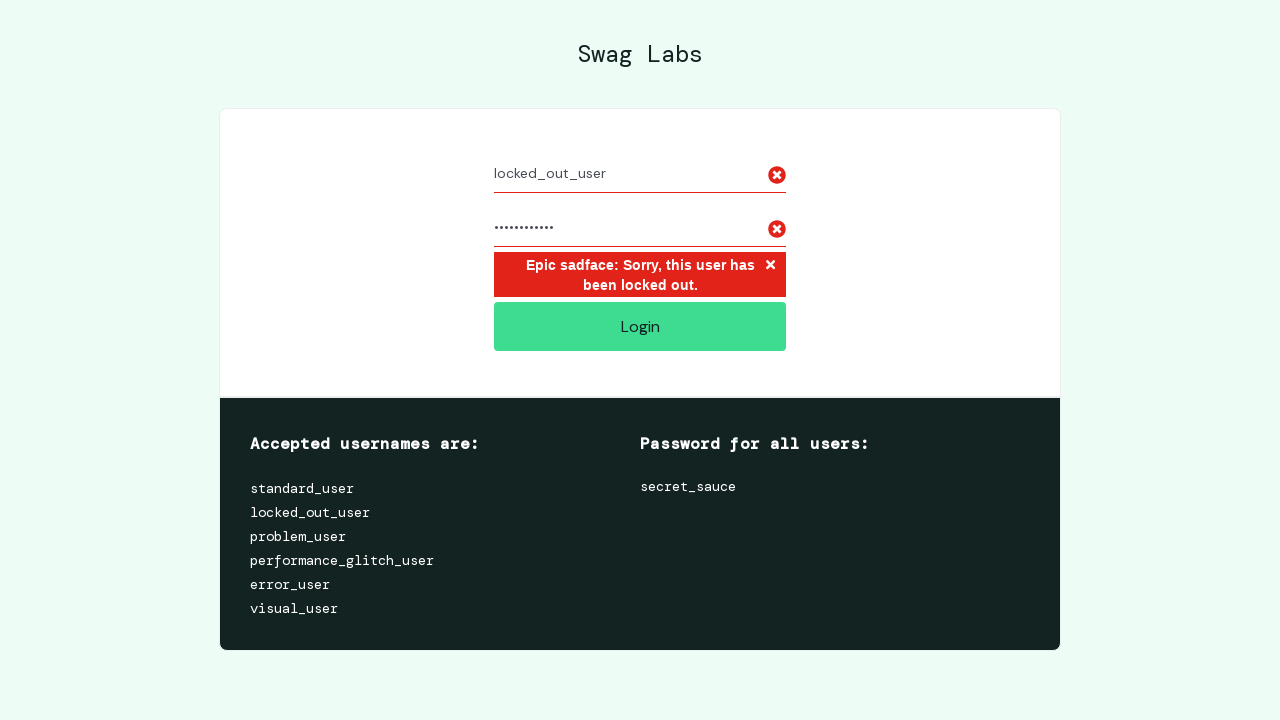